Tests the Checkboxes and Radio page by selecting checkboxes and radio buttons, then verifying the results match the selected values

Starting URL: https://savkk.github.io/selenium-practice/

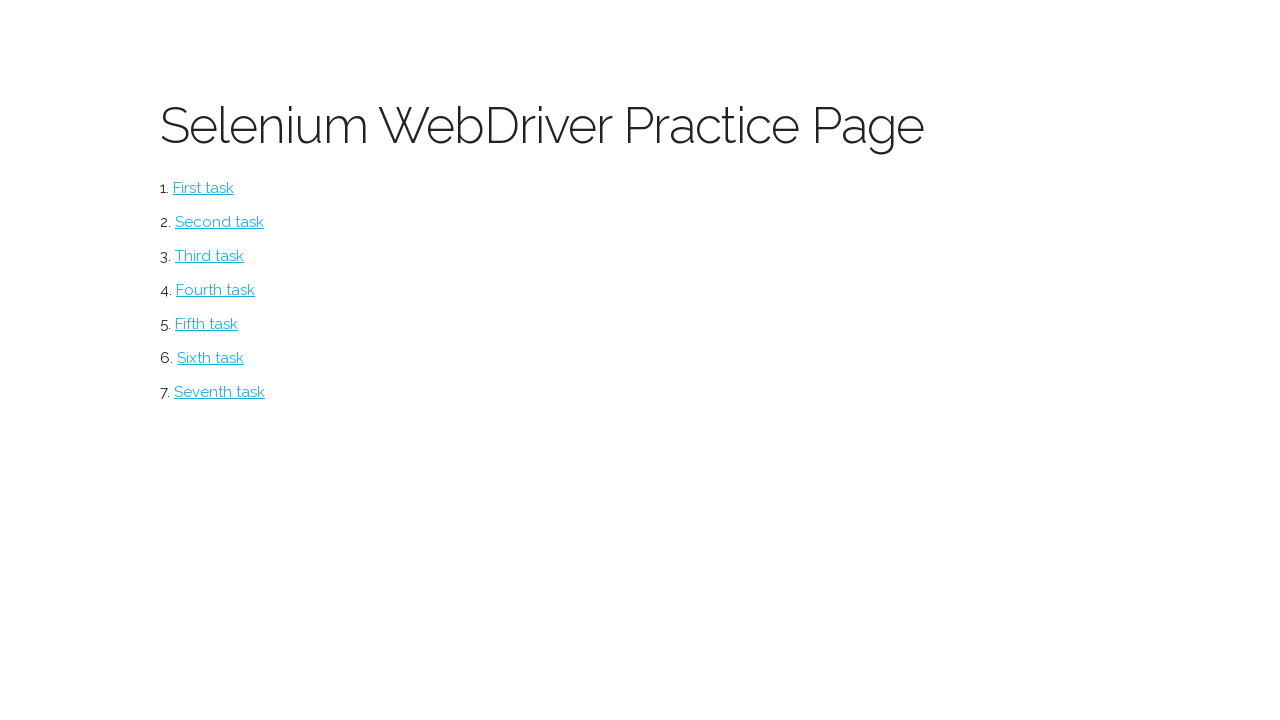

Clicked on 'Checkboxes and Radio' page link at (220, 222) on #checkbox
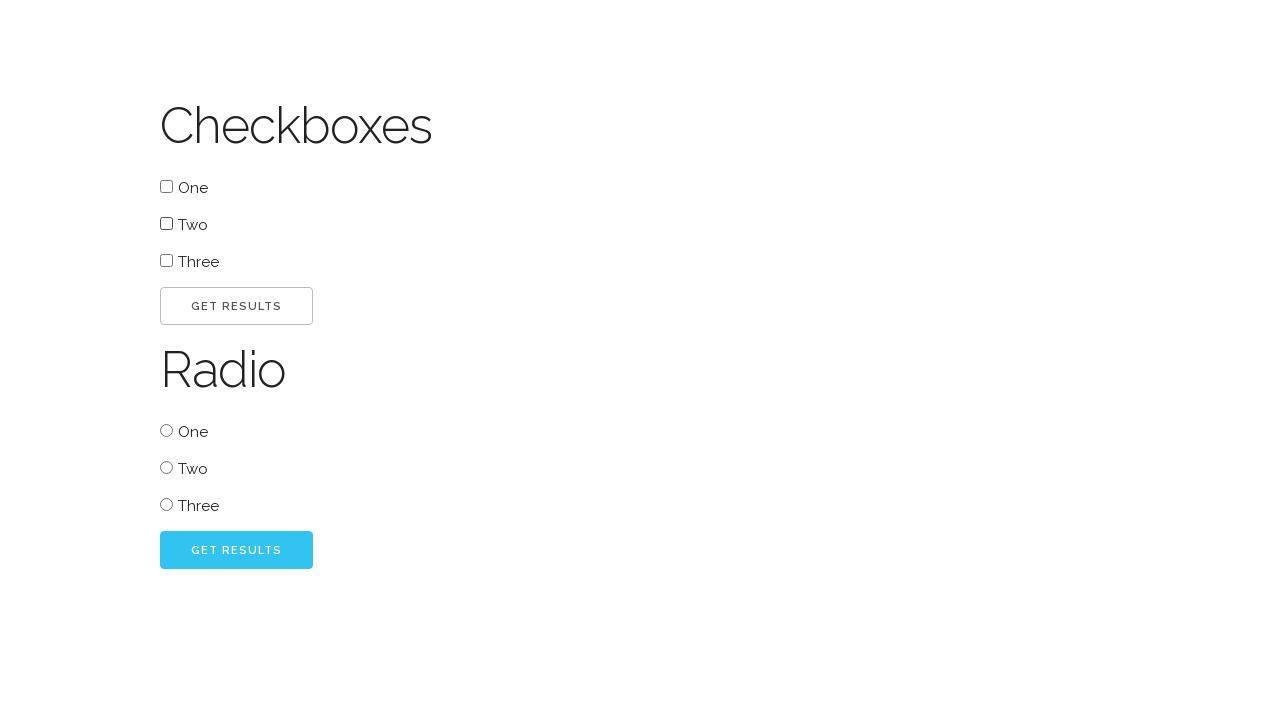

Clicked the first checkbox at (166, 186) on #one
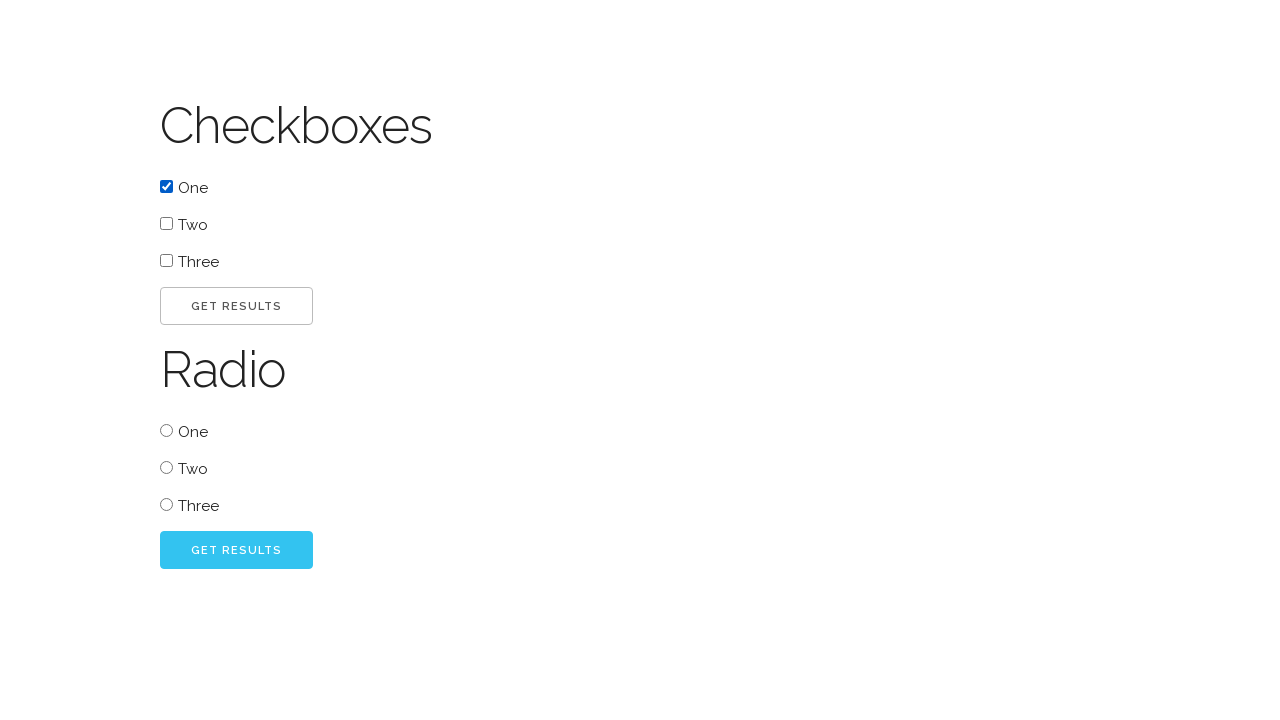

Clicked the result button for checkbox at (236, 306) on #go
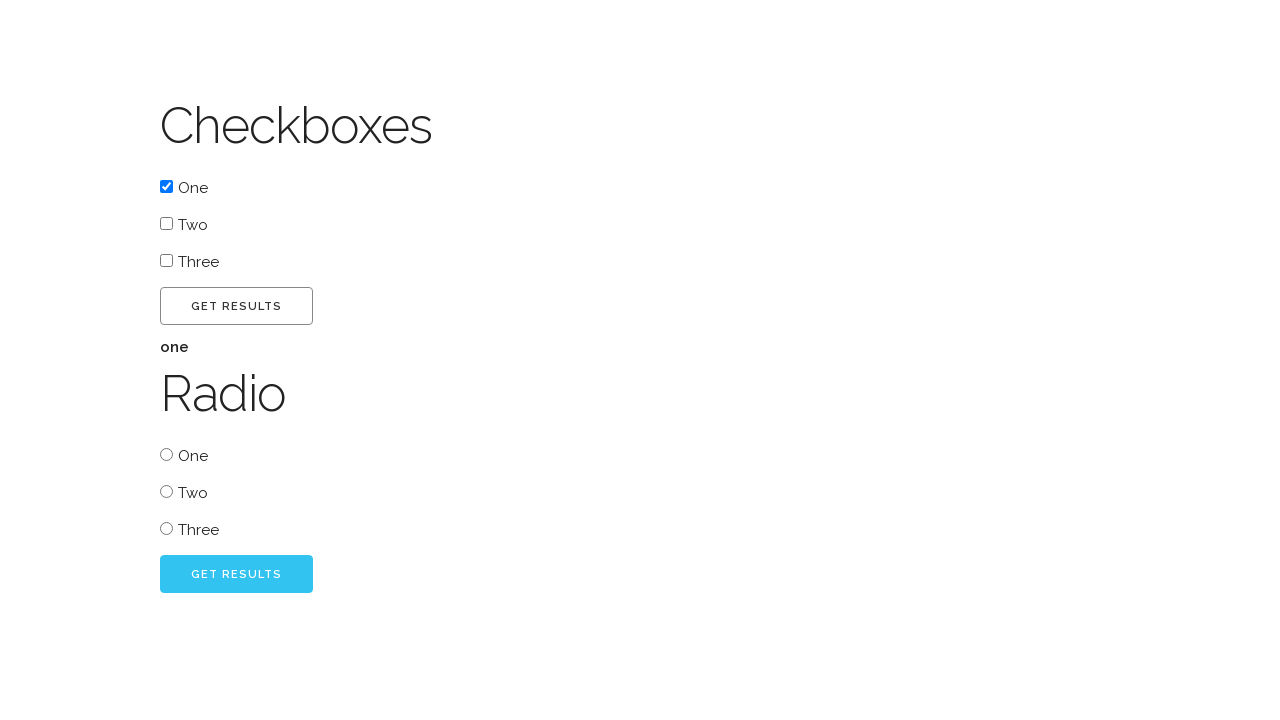

Checkbox result displayed
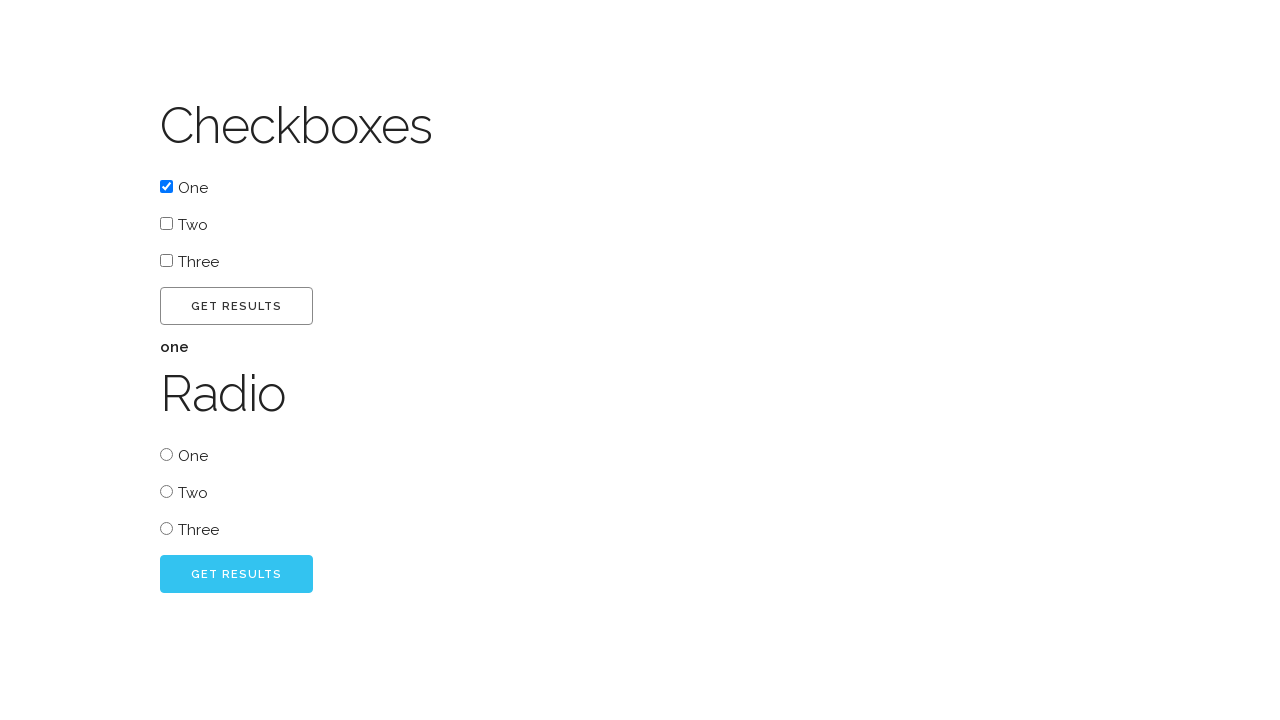

Clicked the first radio button at (166, 454) on #radio_one
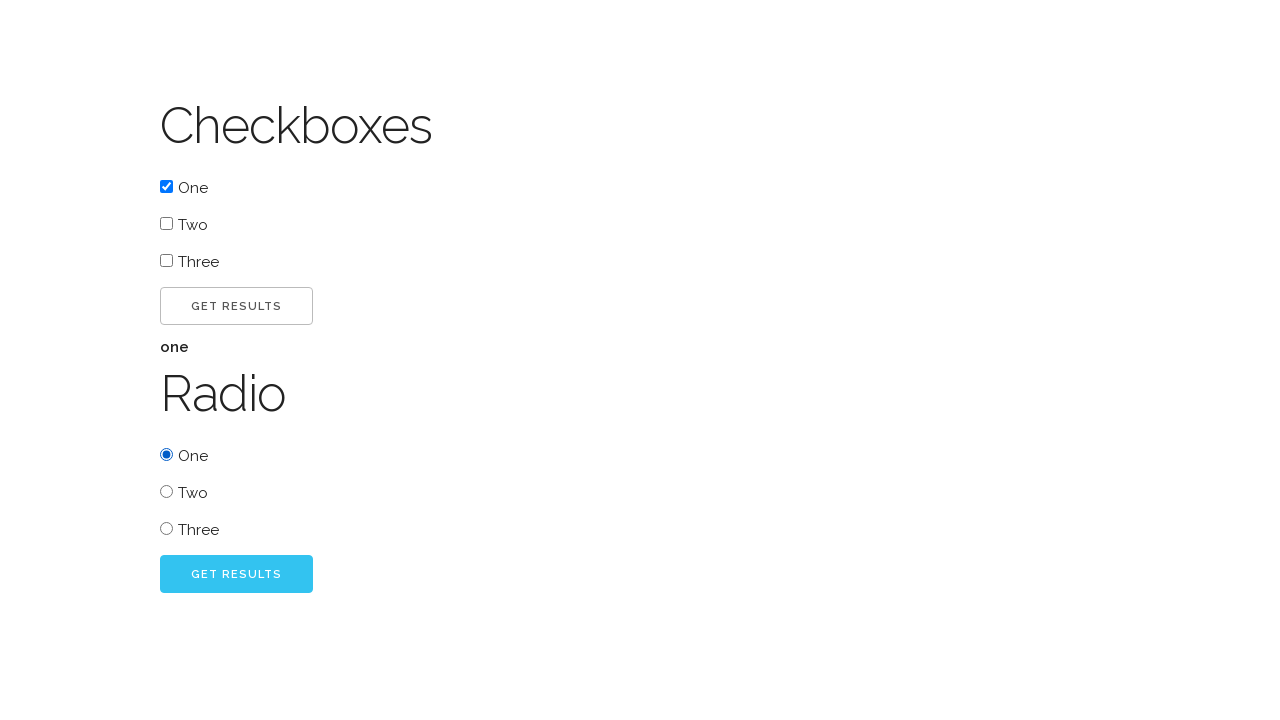

Clicked the result button for radio button at (236, 574) on #radio_go
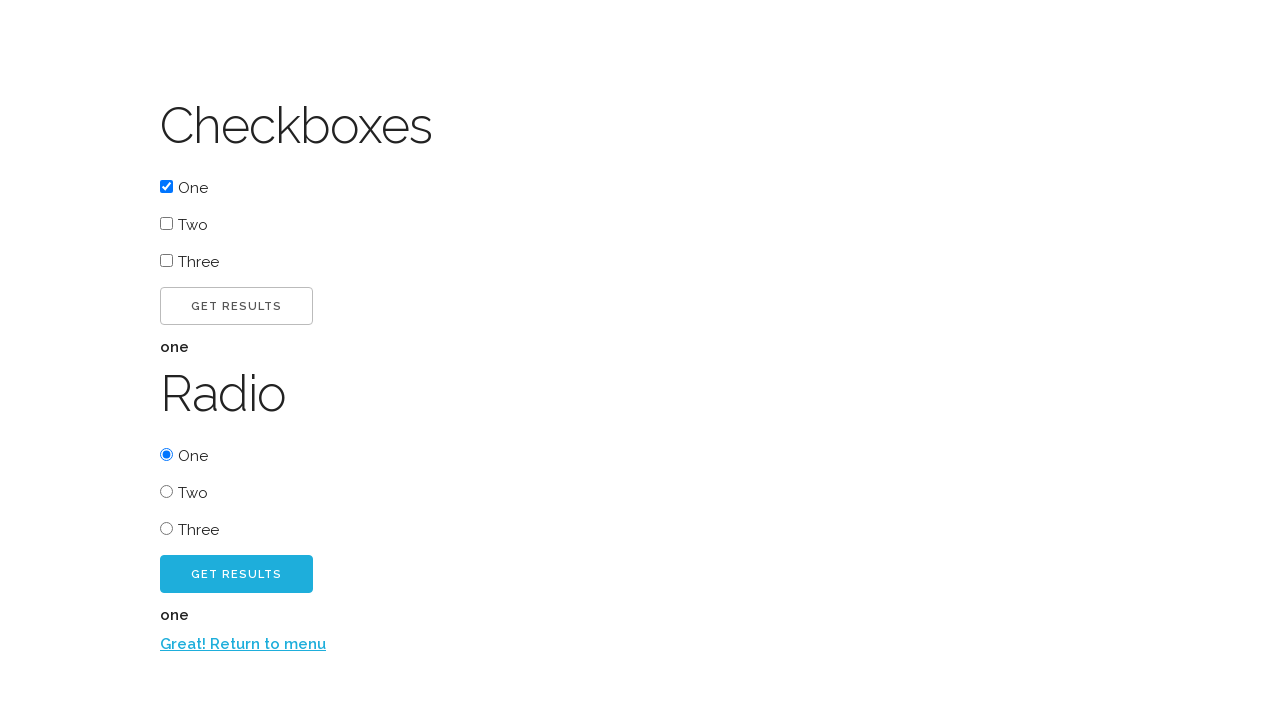

Radio button result displayed
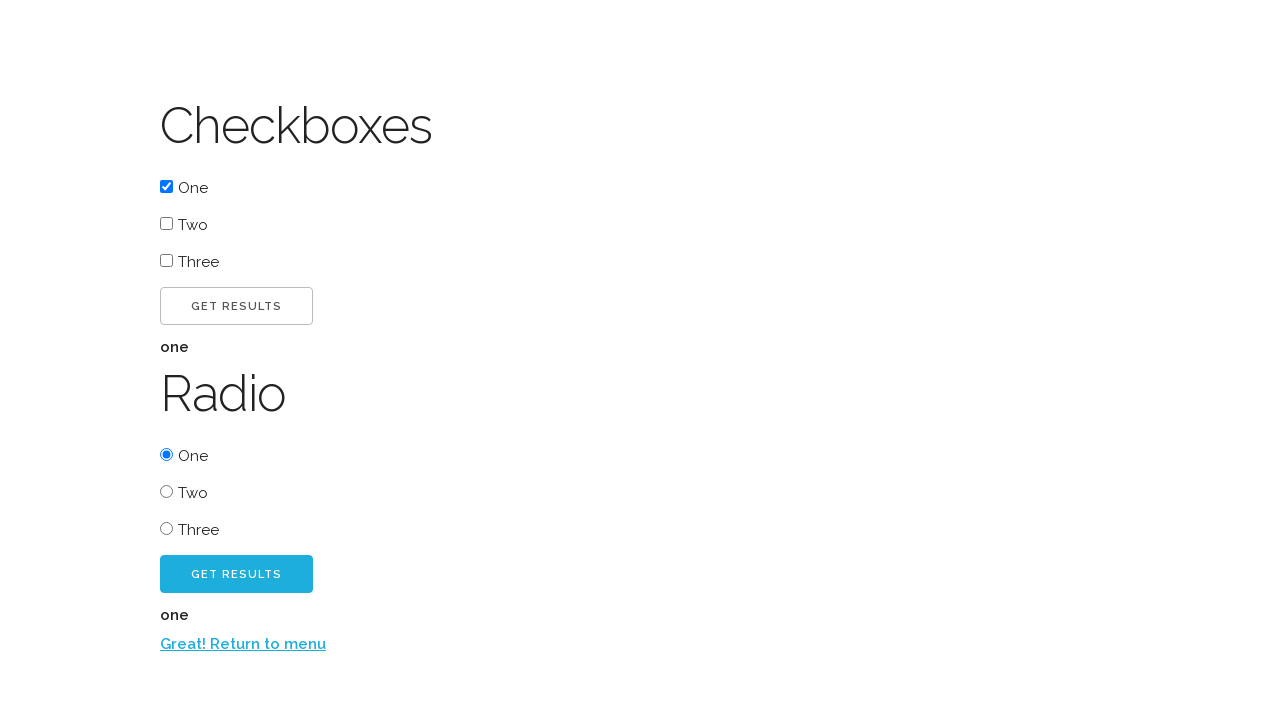

Located return link element
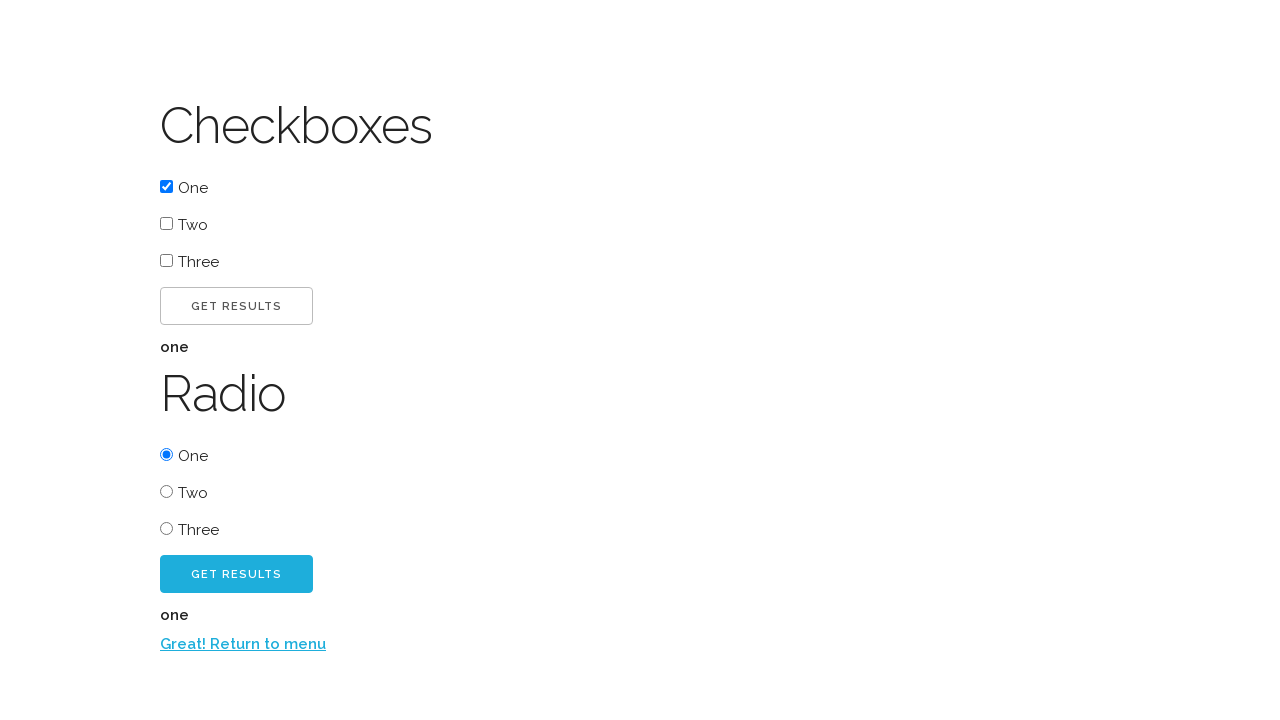

Return link became visible
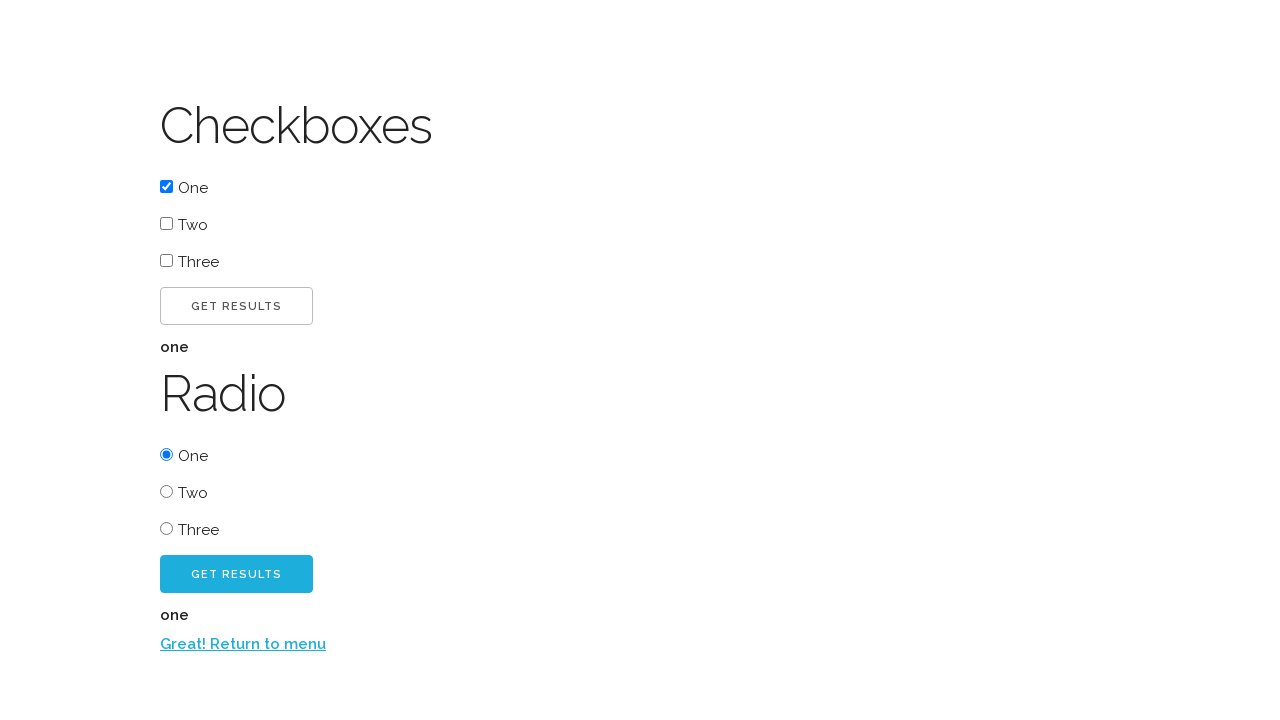

Clicked return link to go back to menu at (243, 644) on xpath=//label//a
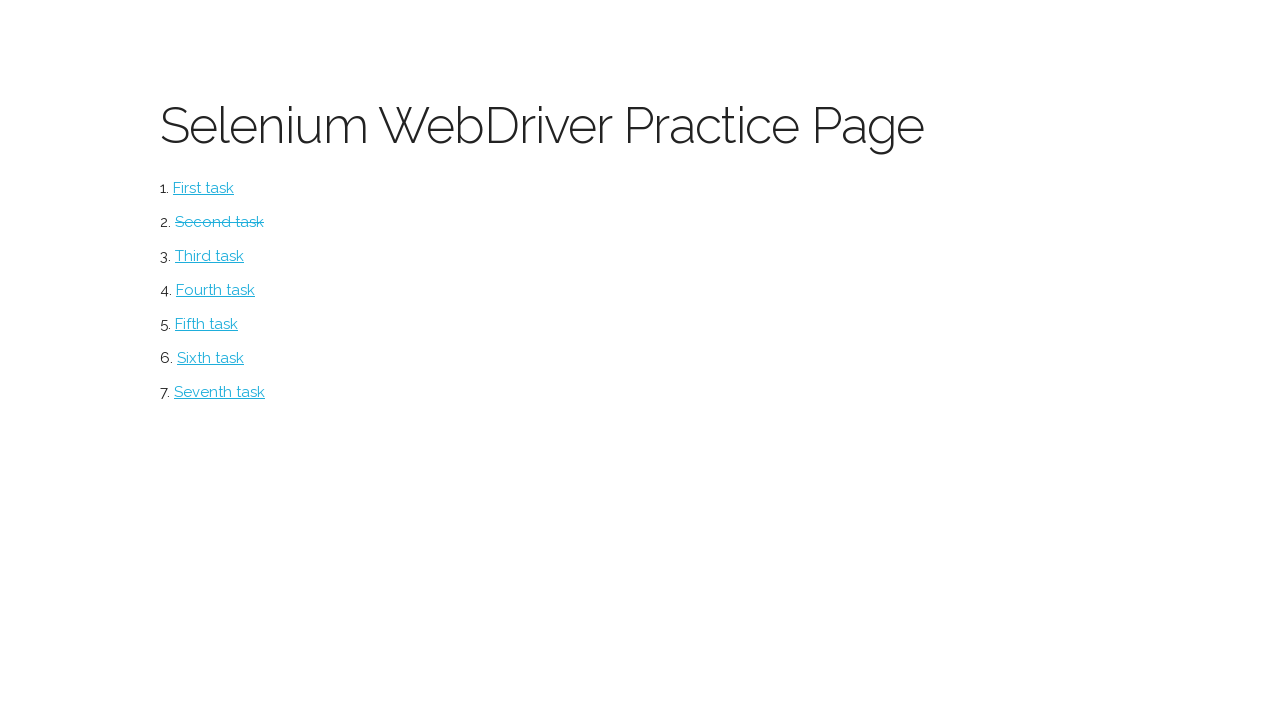

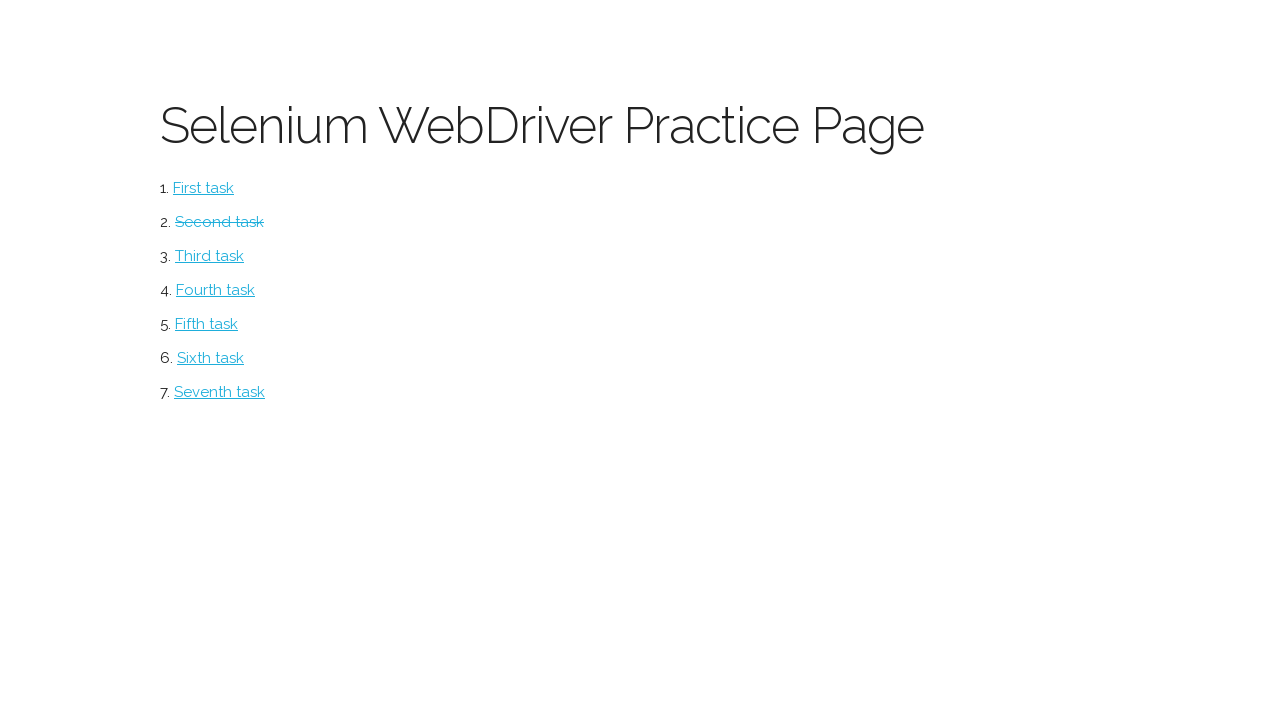